Navigates from the shop homepage to the Solar Panels category page by clicking the solar panels link

Starting URL: https://solartechnology.com.ua/shop

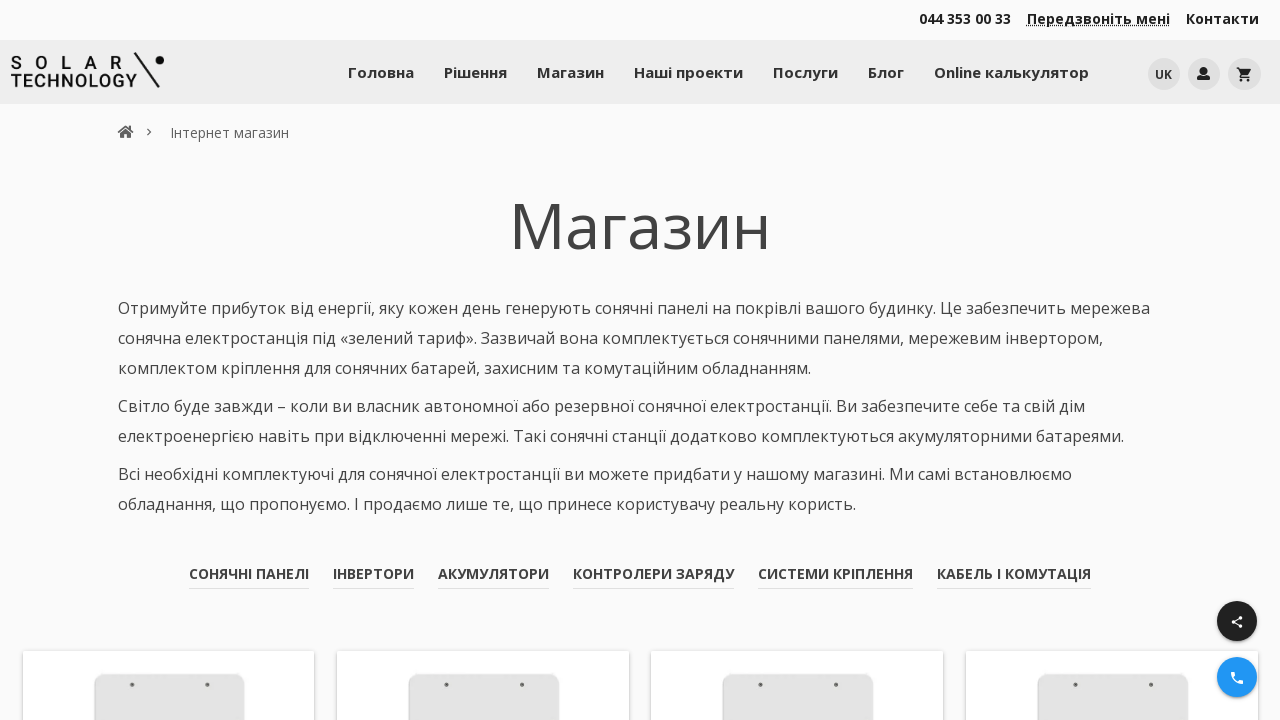

Shop homepage loaded and network idle
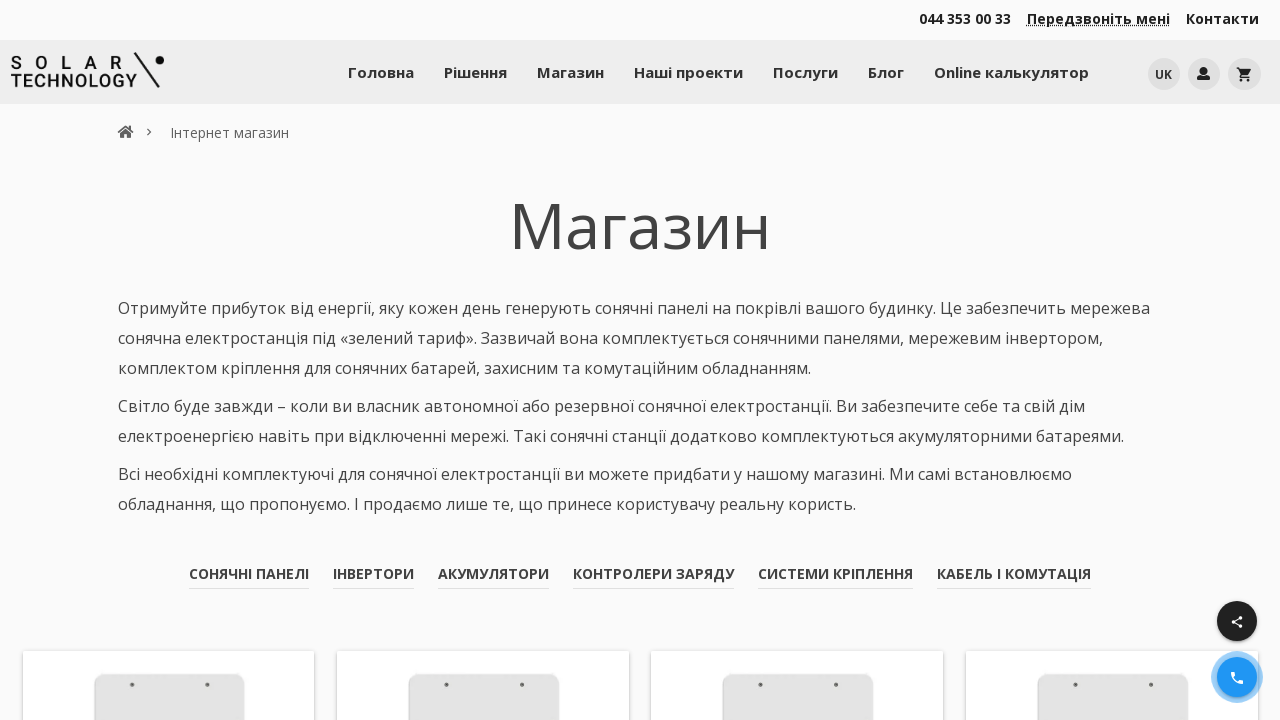

Clicked Solar Panels link in navigation at (249, 573) on .list-inline [href='/shop/solar-panels']
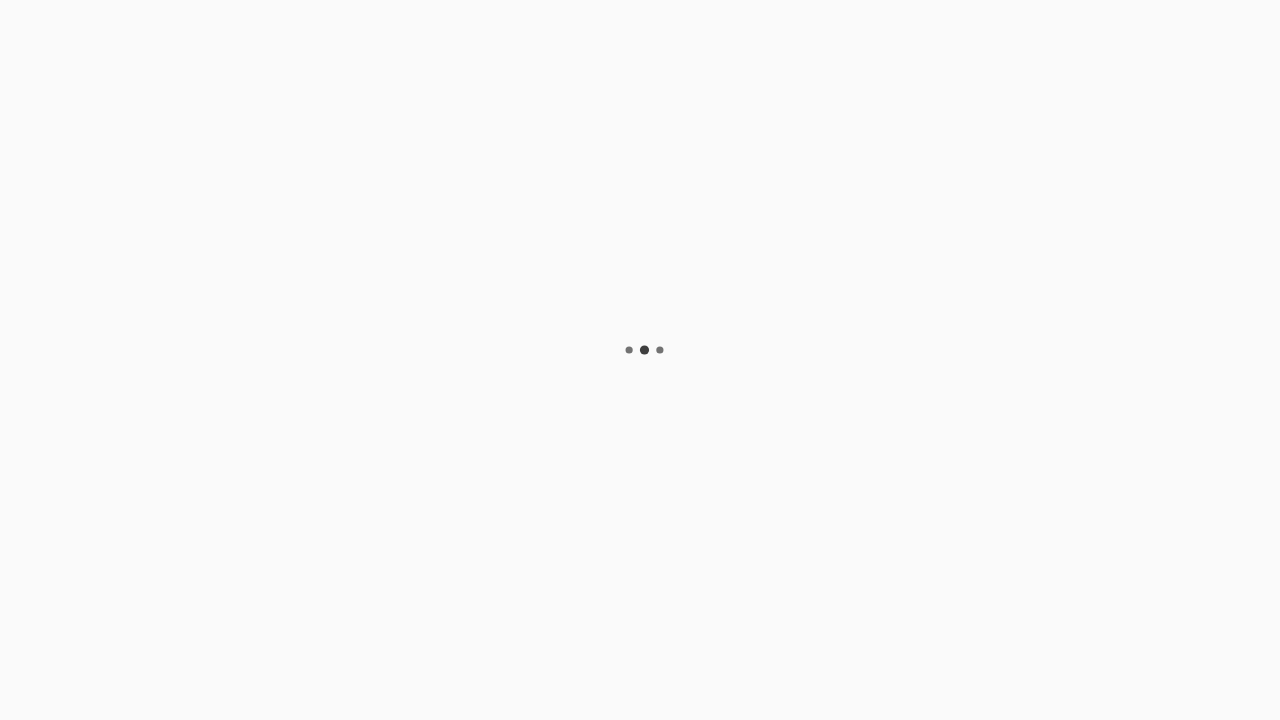

Solar Panels category page loaded and network idle
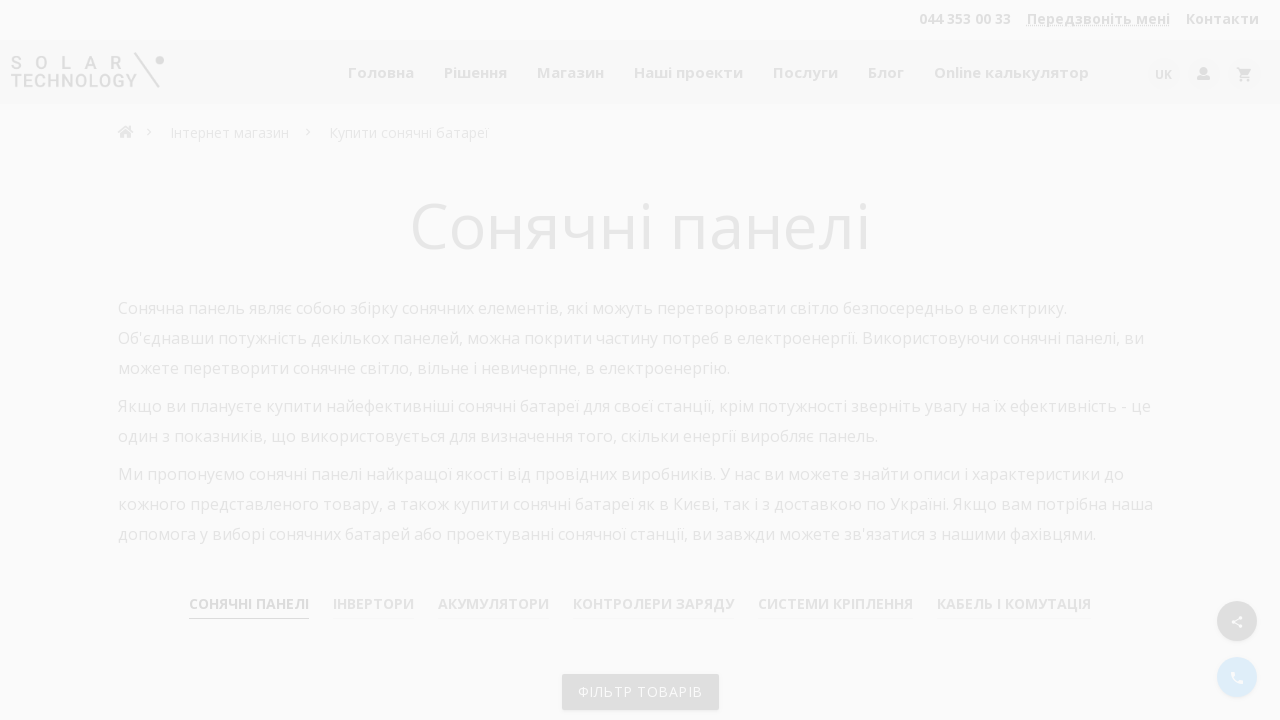

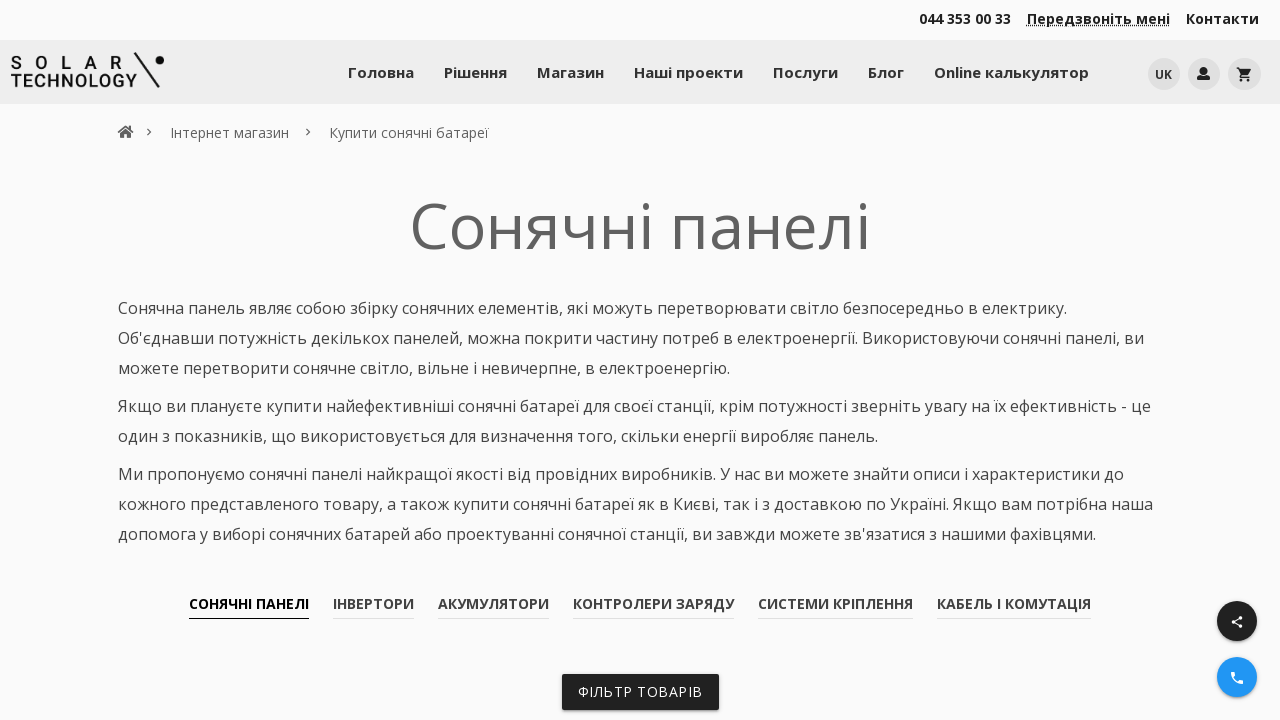